Navigates to a specific Meetup event page and waits for it to load to verify the event page is accessible.

Starting URL: https://www.meetup.com/fr-FR/ParisGlobalOnline/events/wstdcsycccbrb/

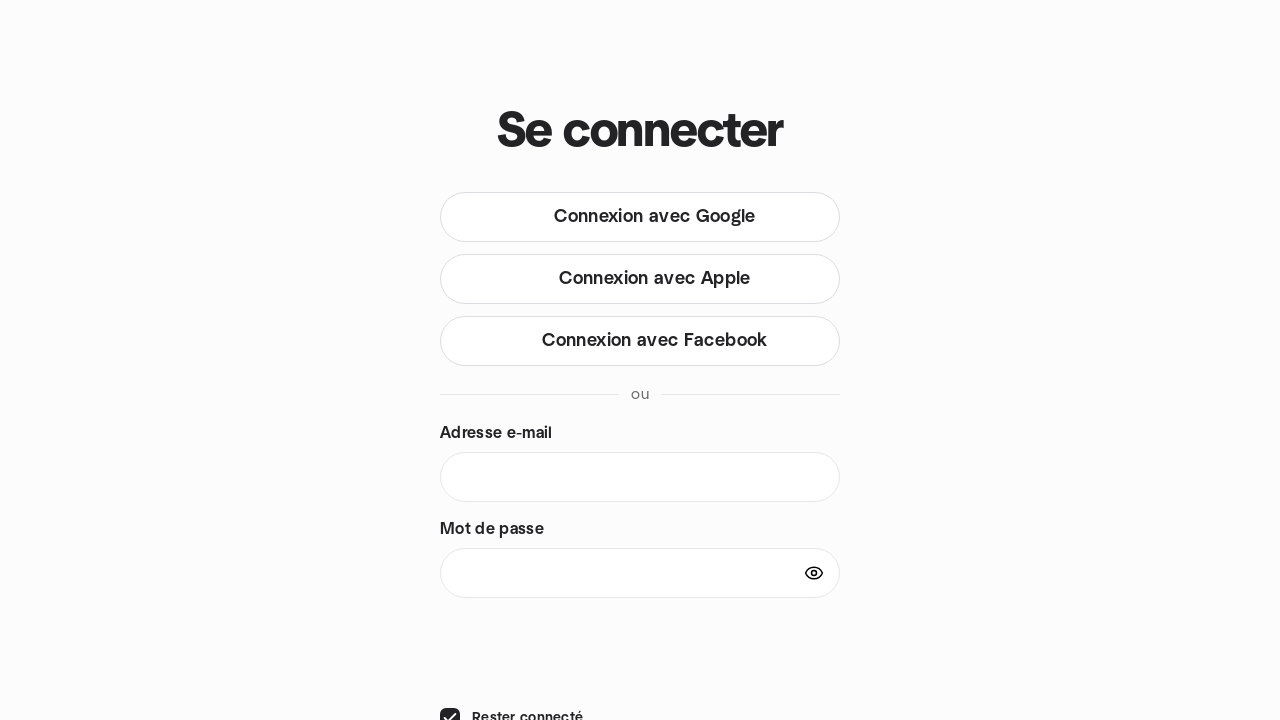

Navigated to Meetup event page
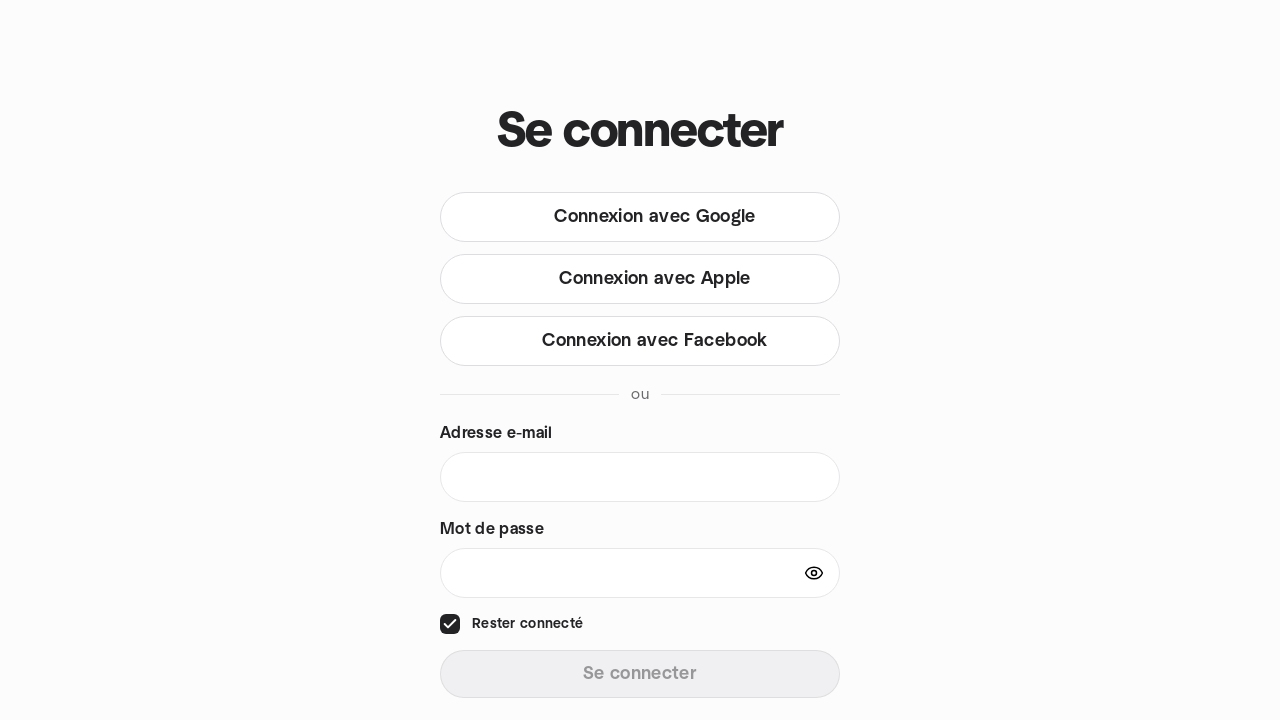

Event page DOM content loaded
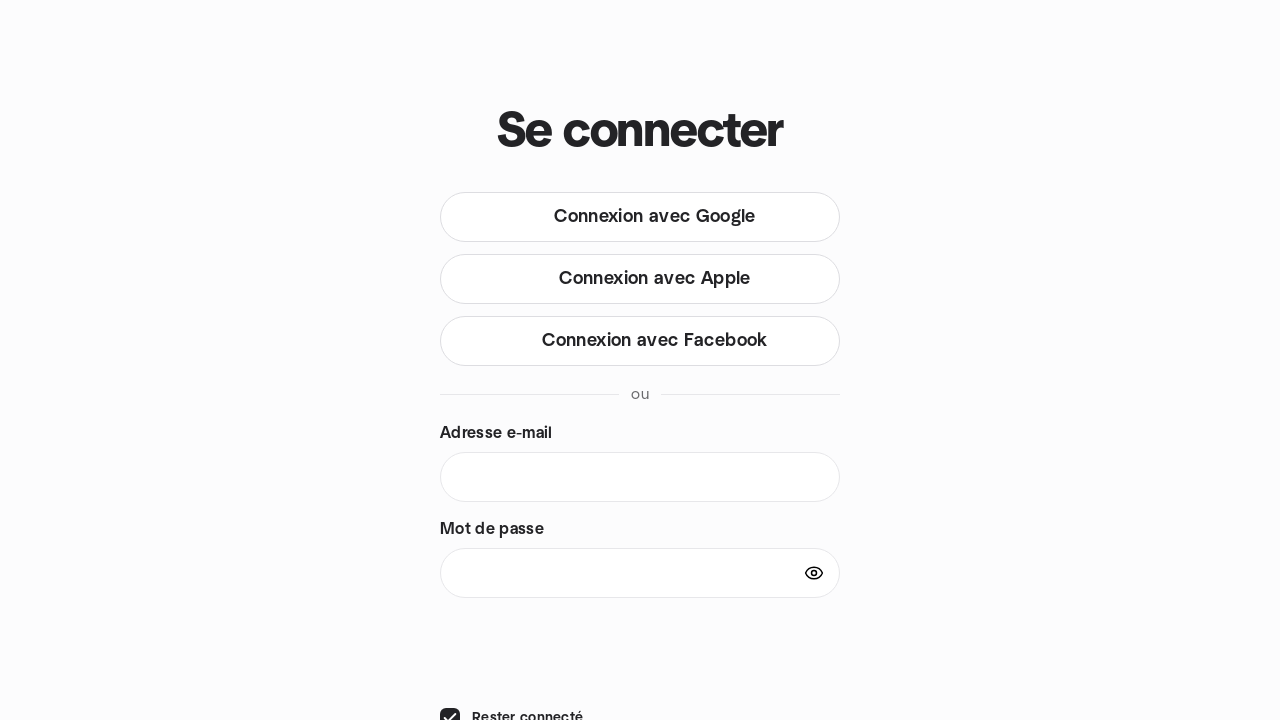

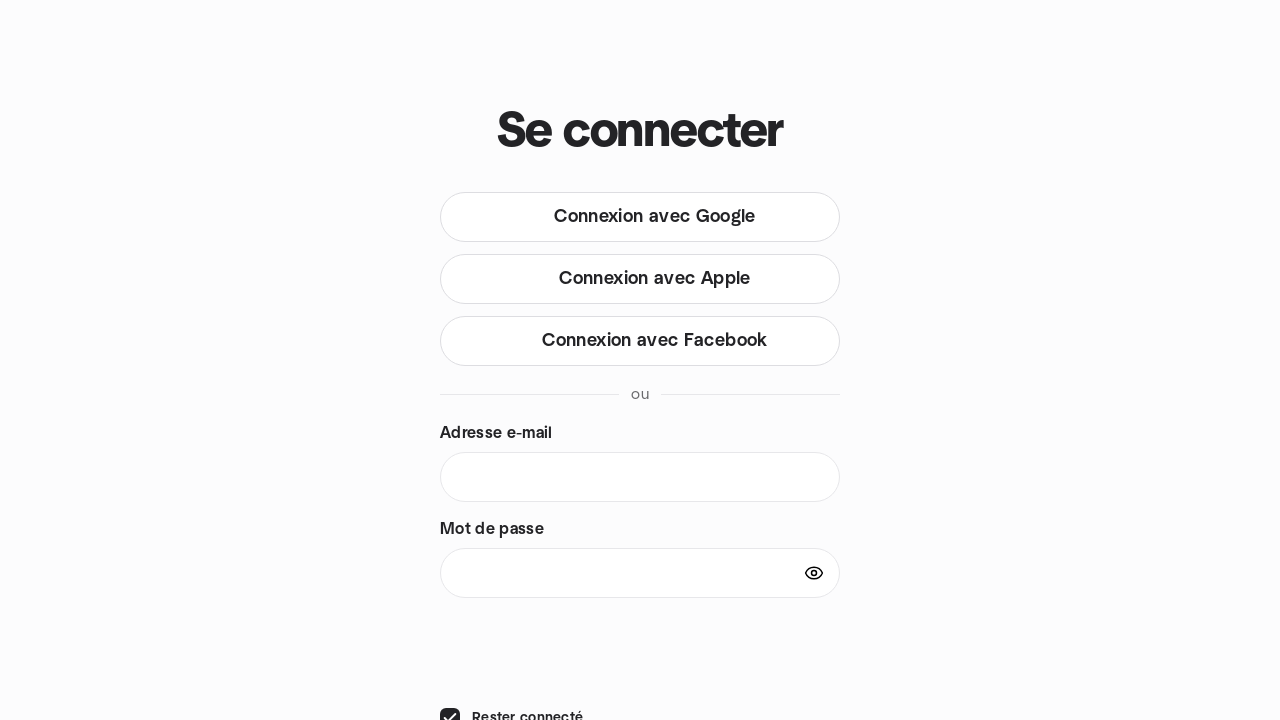